Fills out a registration form with personal information including name, address, phone, SSN, and account credentials

Starting URL: https://parabank.parasoft.com/parabank/register.htm

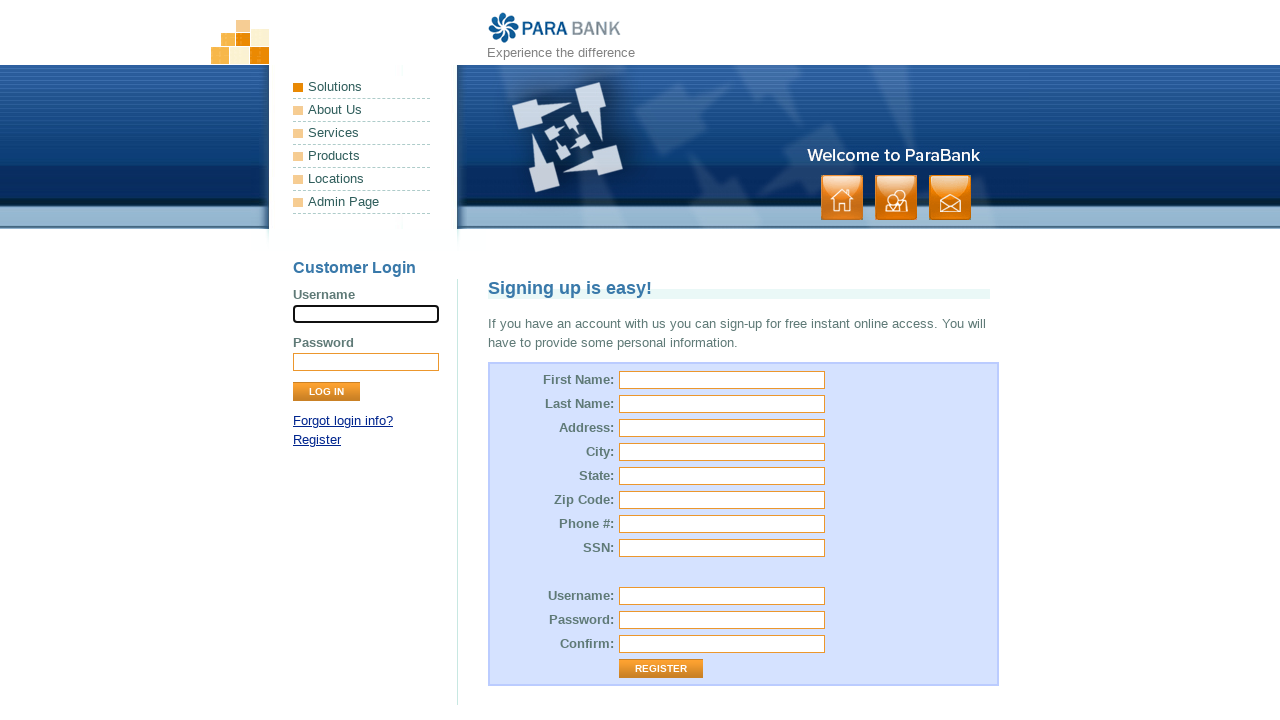

Filled first name field with 'Suzanne' on #customer\.firstName
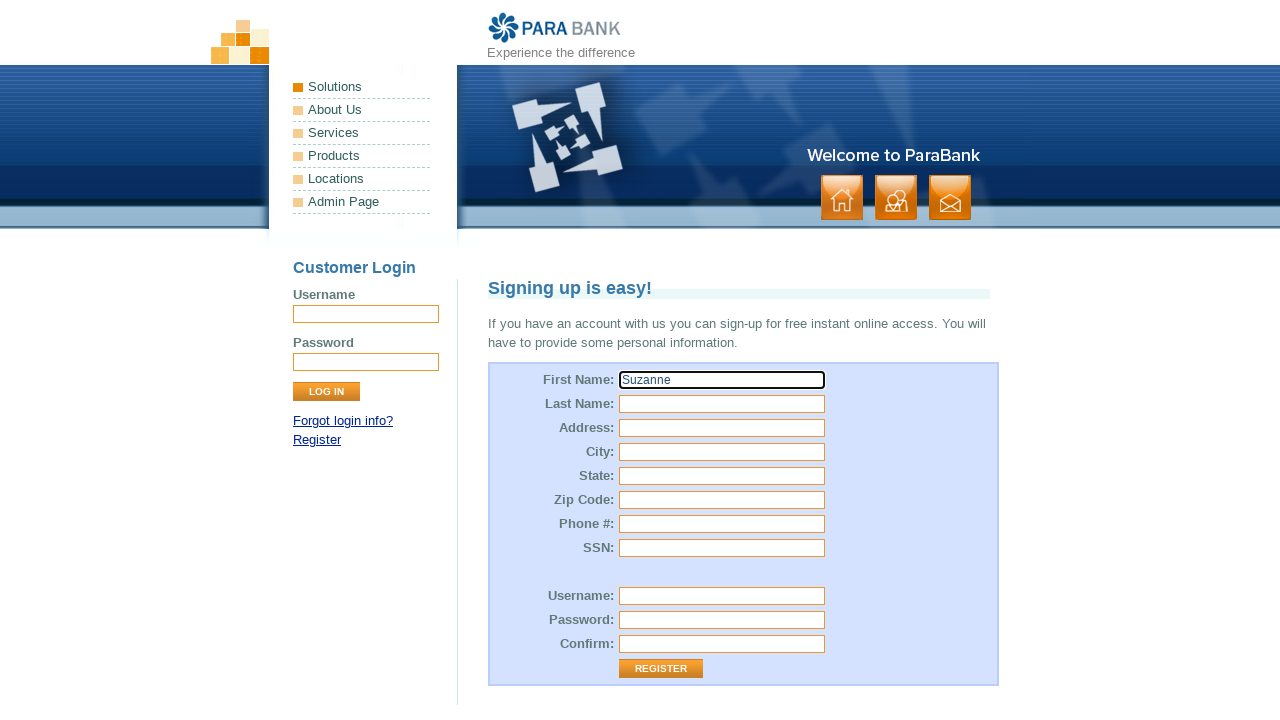

Filled last name field with 'Catindig' on #customer\.lastName
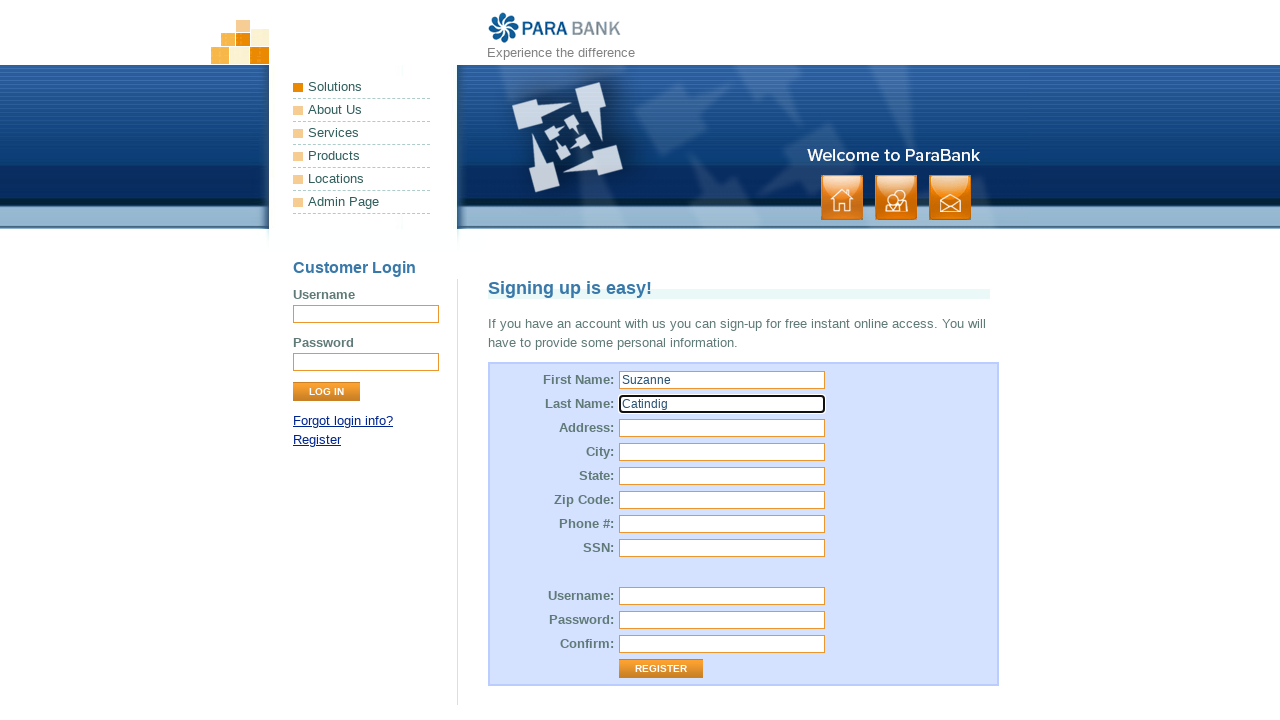

Filled street address field with '1537 28th St Apt 1' on #customer\.address\.street
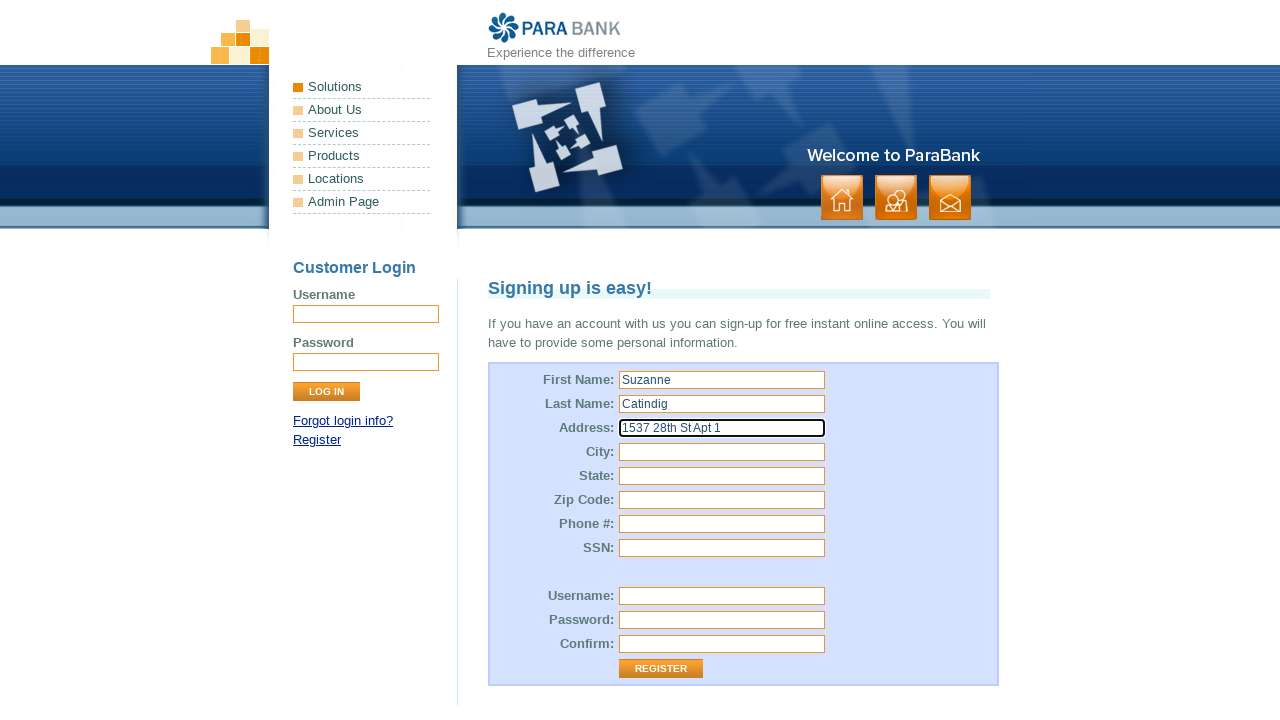

Filled city field with 'Arlington' on #customer\.address\.city
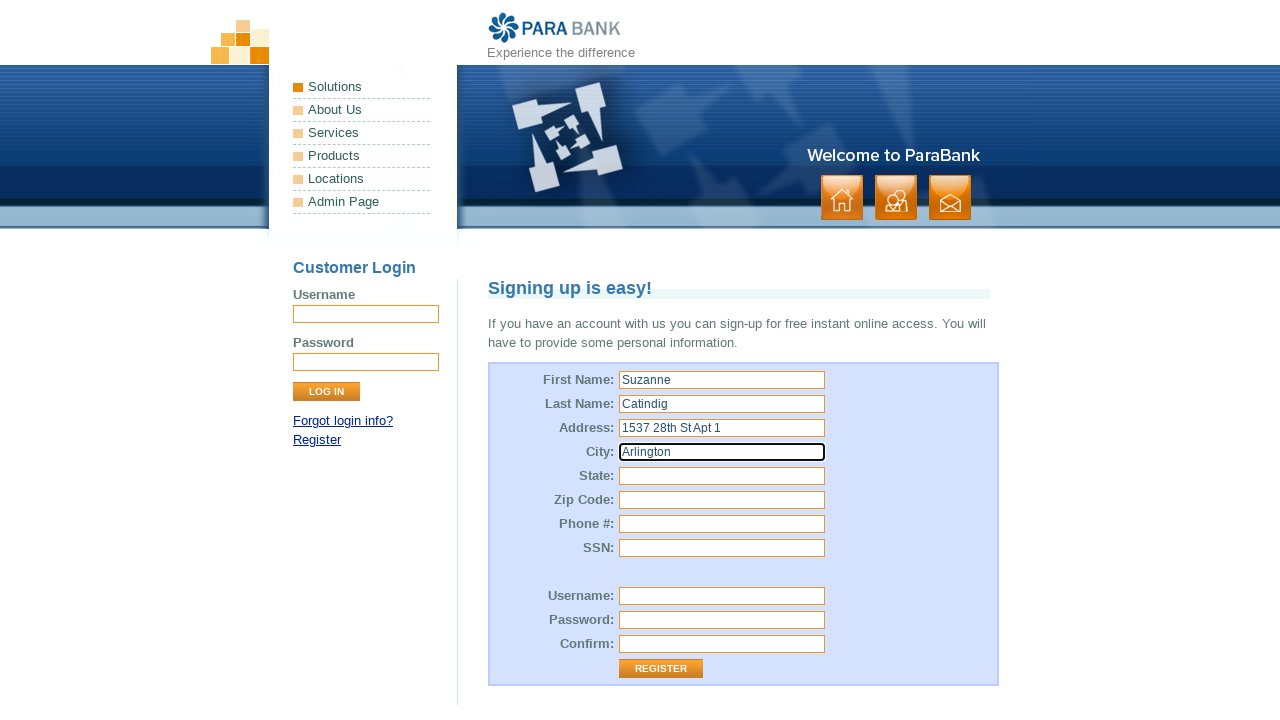

Filled state field with 'VA' on #customer\.address\.state
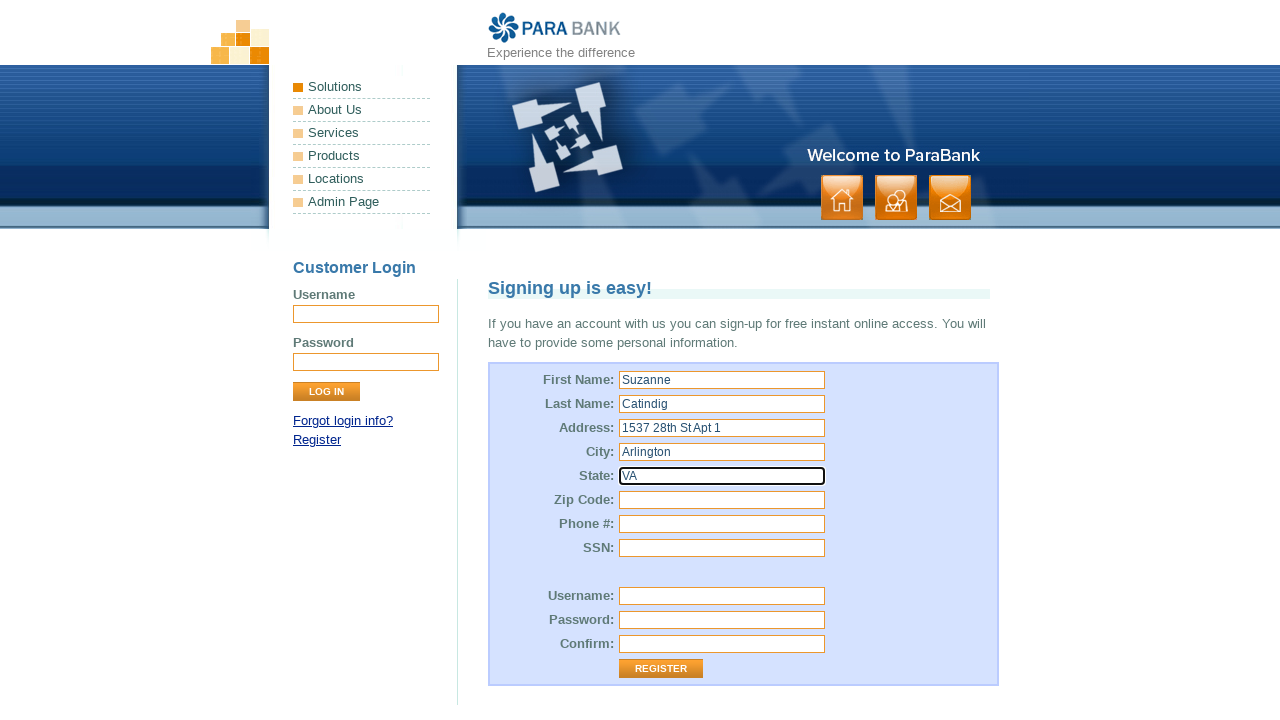

Filled zip code field with '22206' on #customer\.address\.zipCode
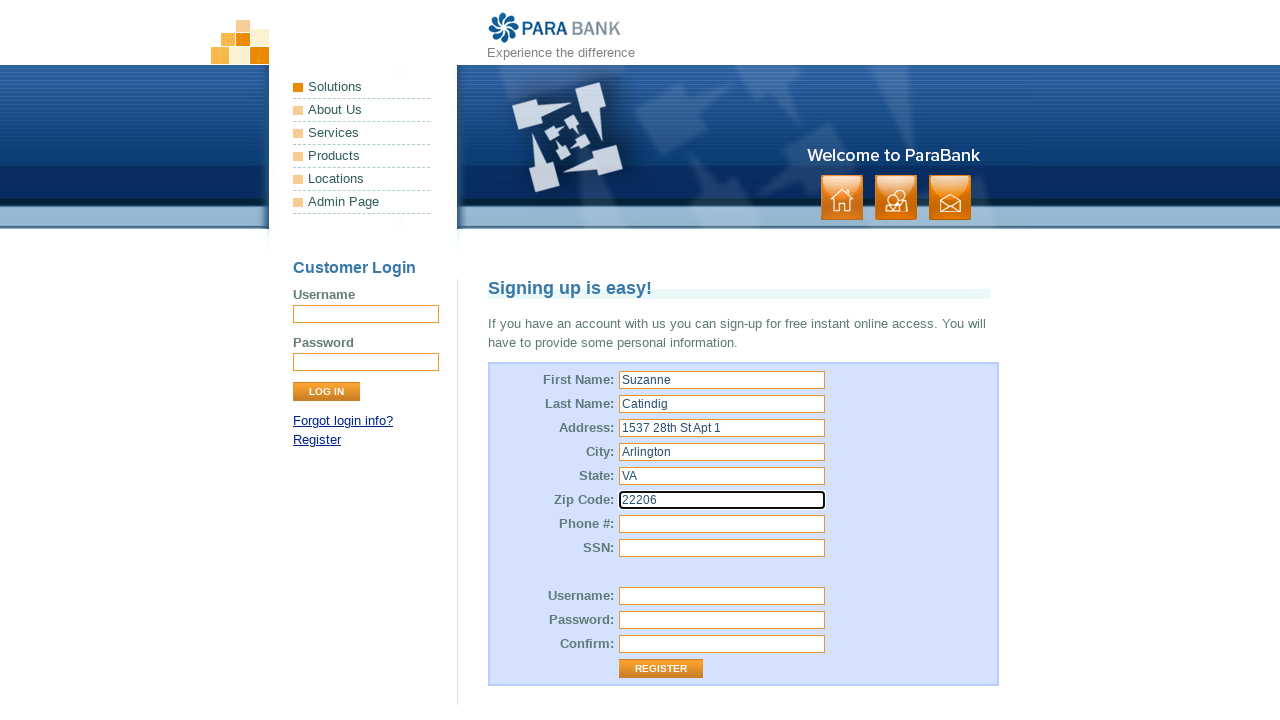

Filled phone number field with '5717337051' on #customer\.phoneNumber
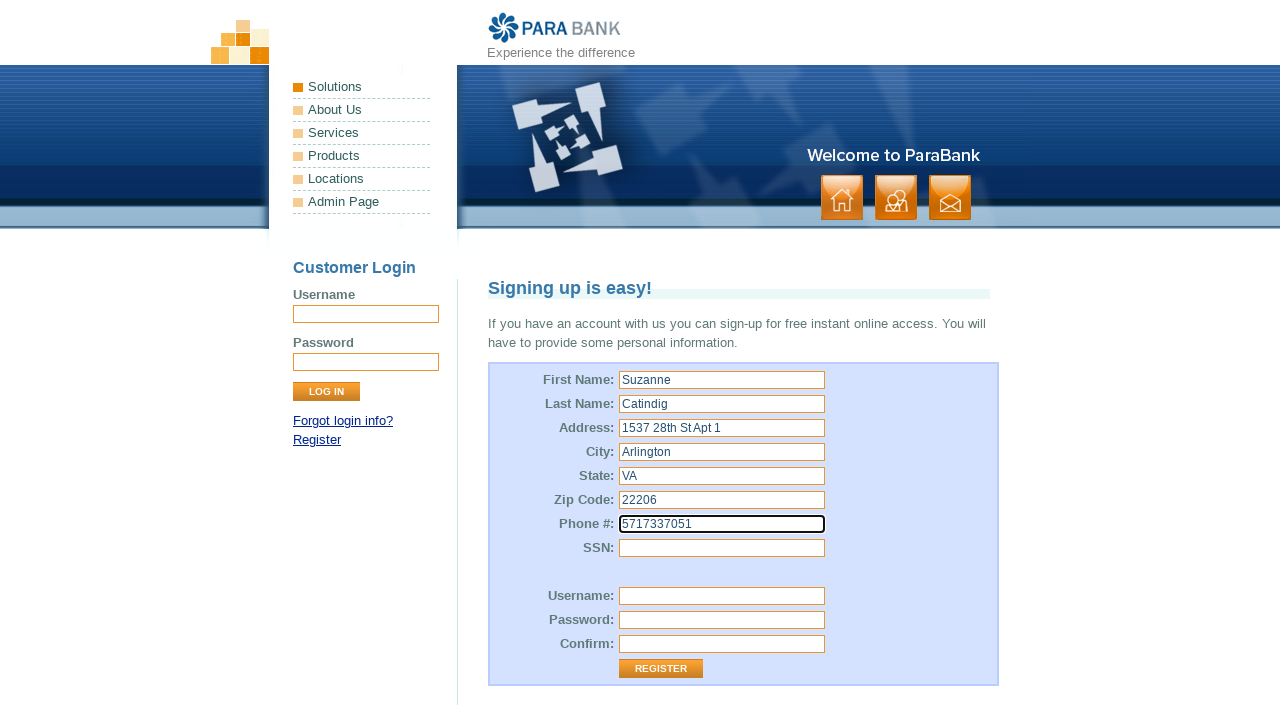

Filled SSN field with '271677130' on #customer\.ssn
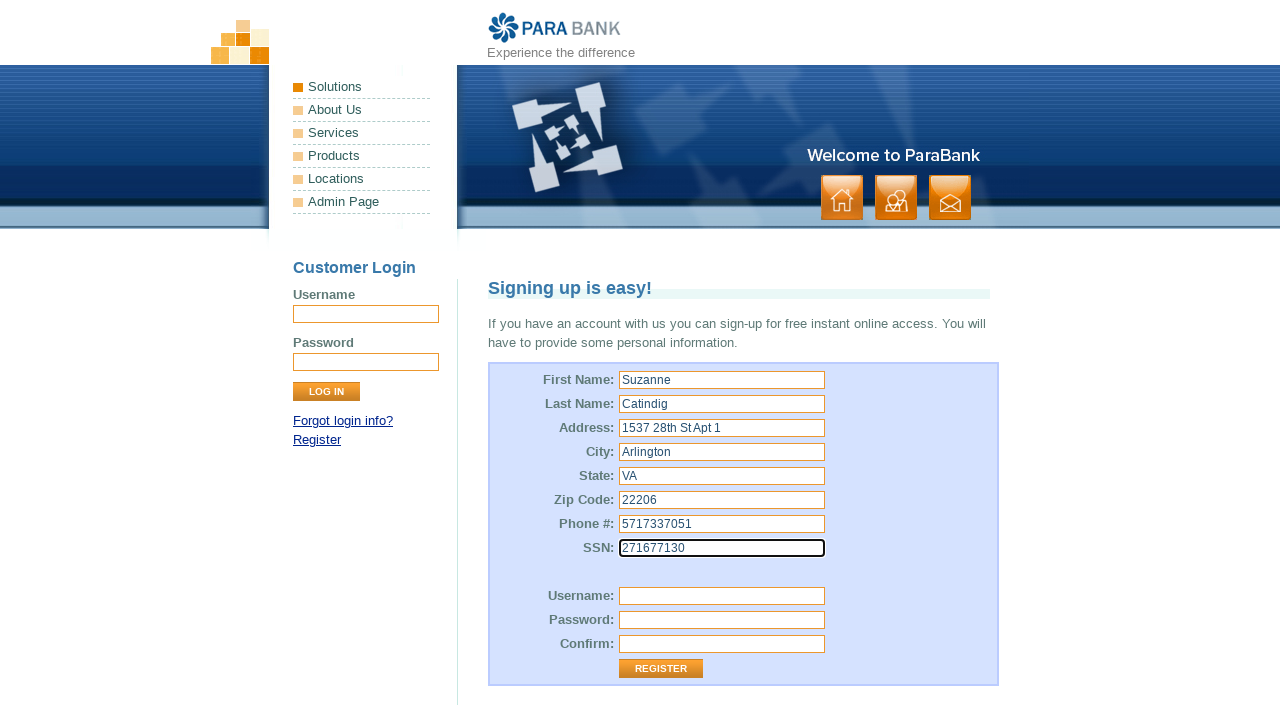

Filled username field with 'suzycatindig' on #customer\.username
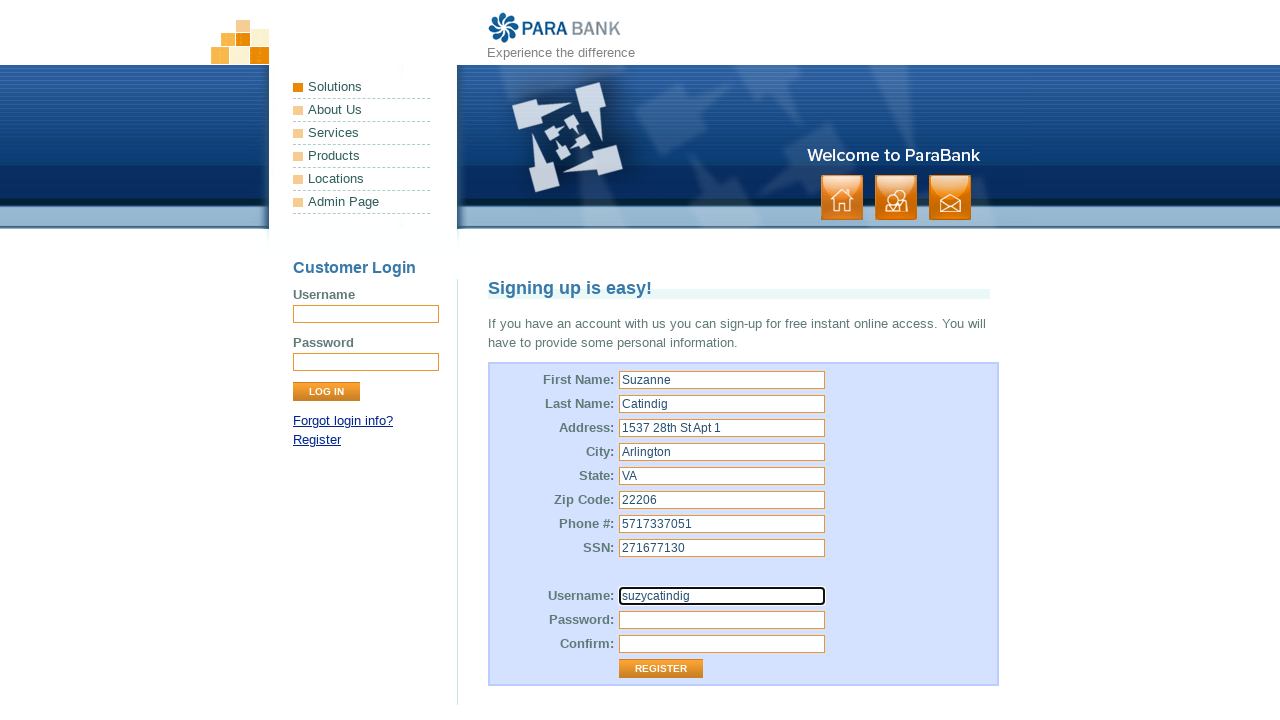

Filled password field with '12345' on #customer\.password
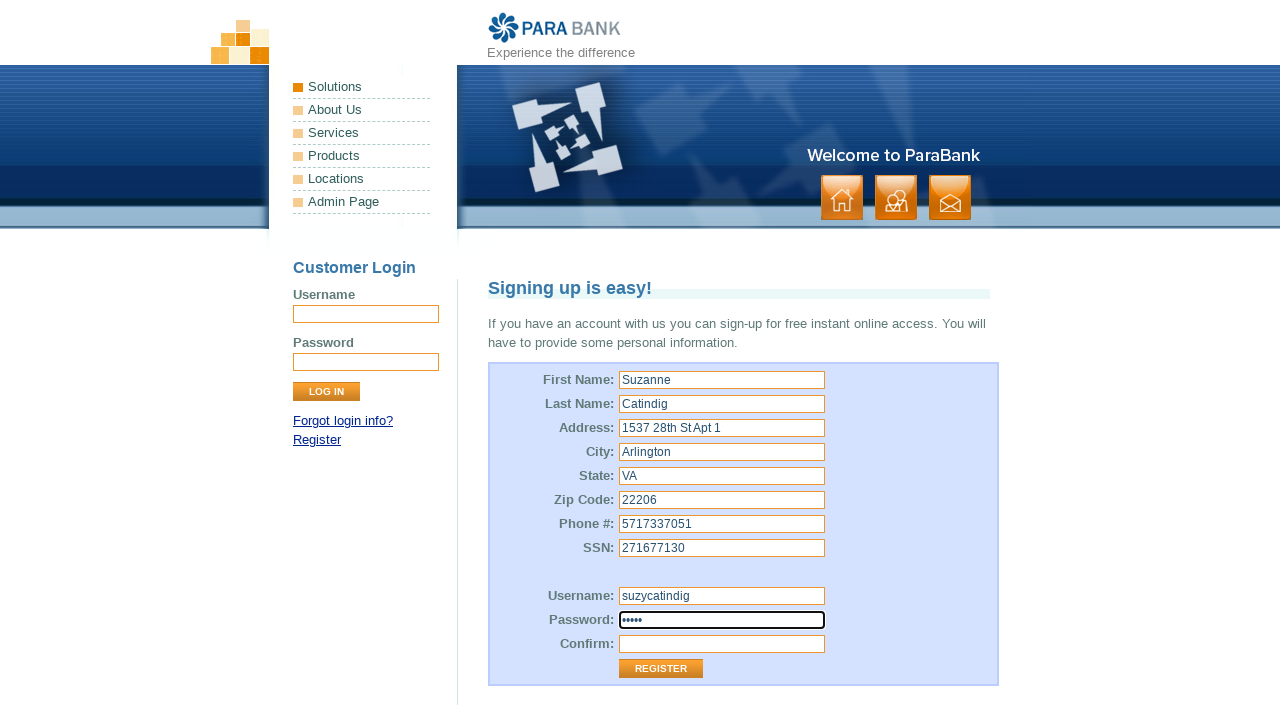

Filled password confirmation field with '12345' on #repeatedPassword
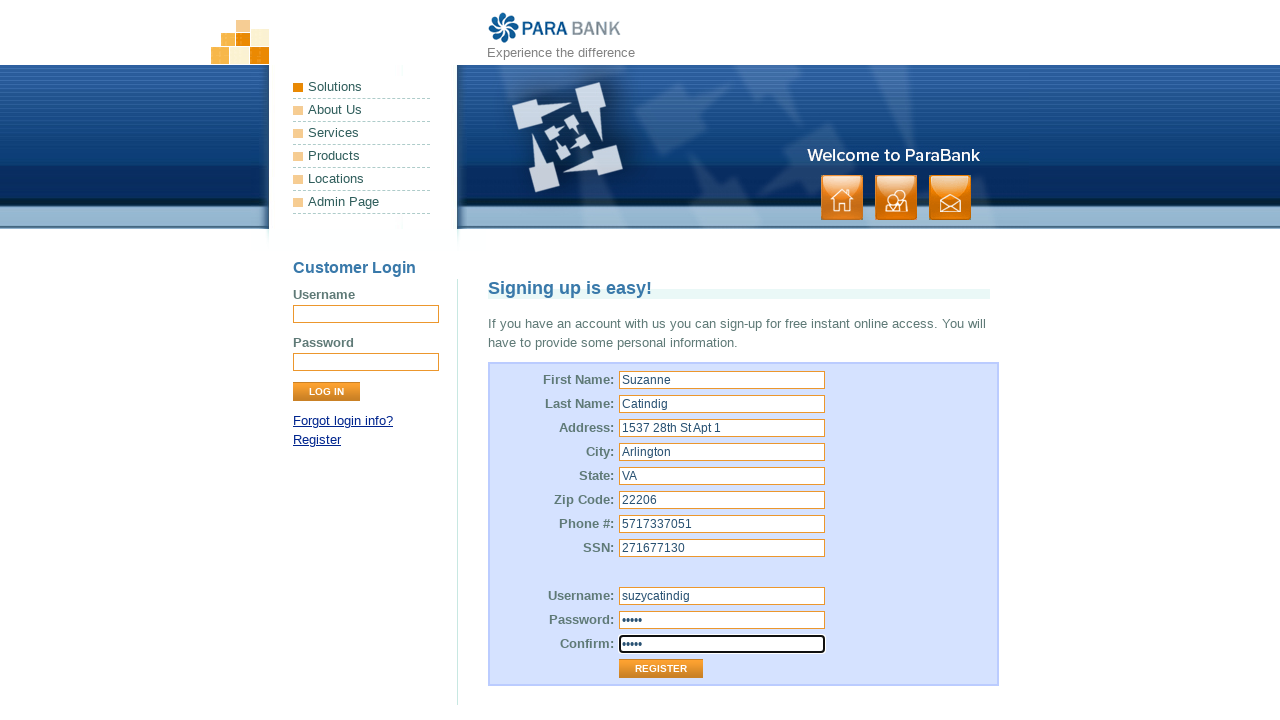

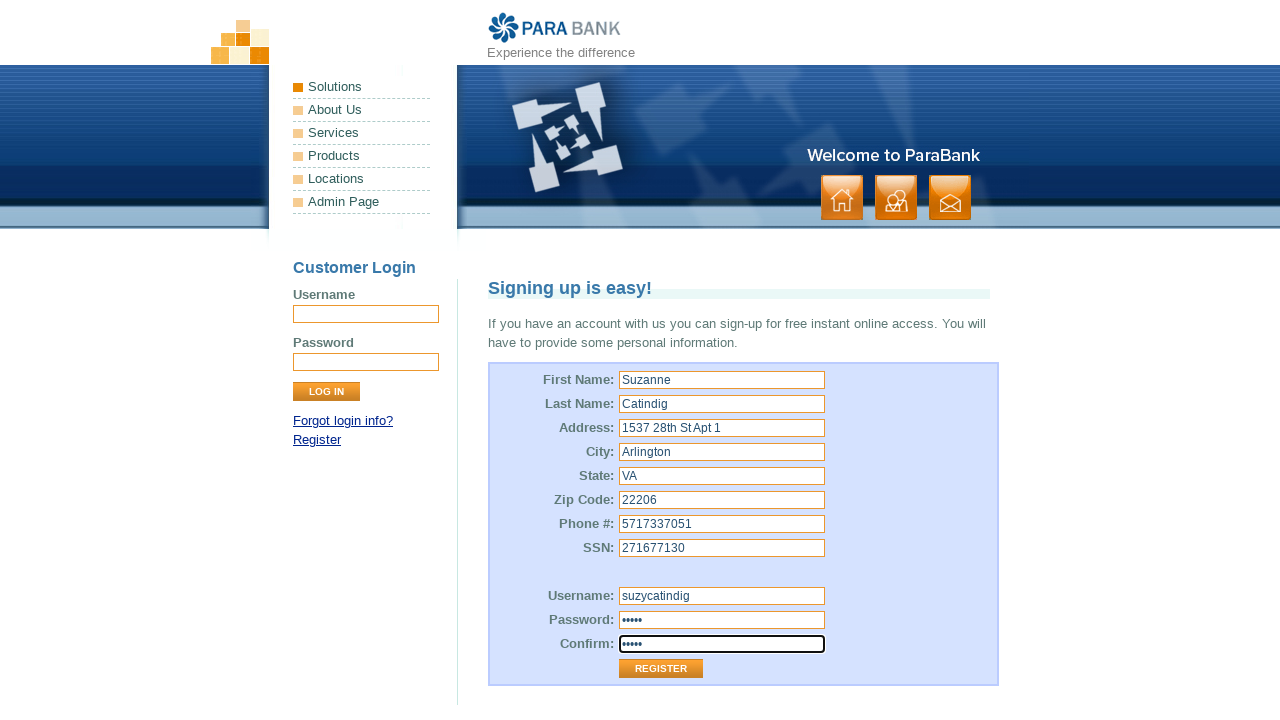